Tests adding a product to cart on an e-commerce demo site by filtering for Apple products, clicking add to cart, and verifying the product appears in the cart.

Starting URL: https://bstackdemo.com/

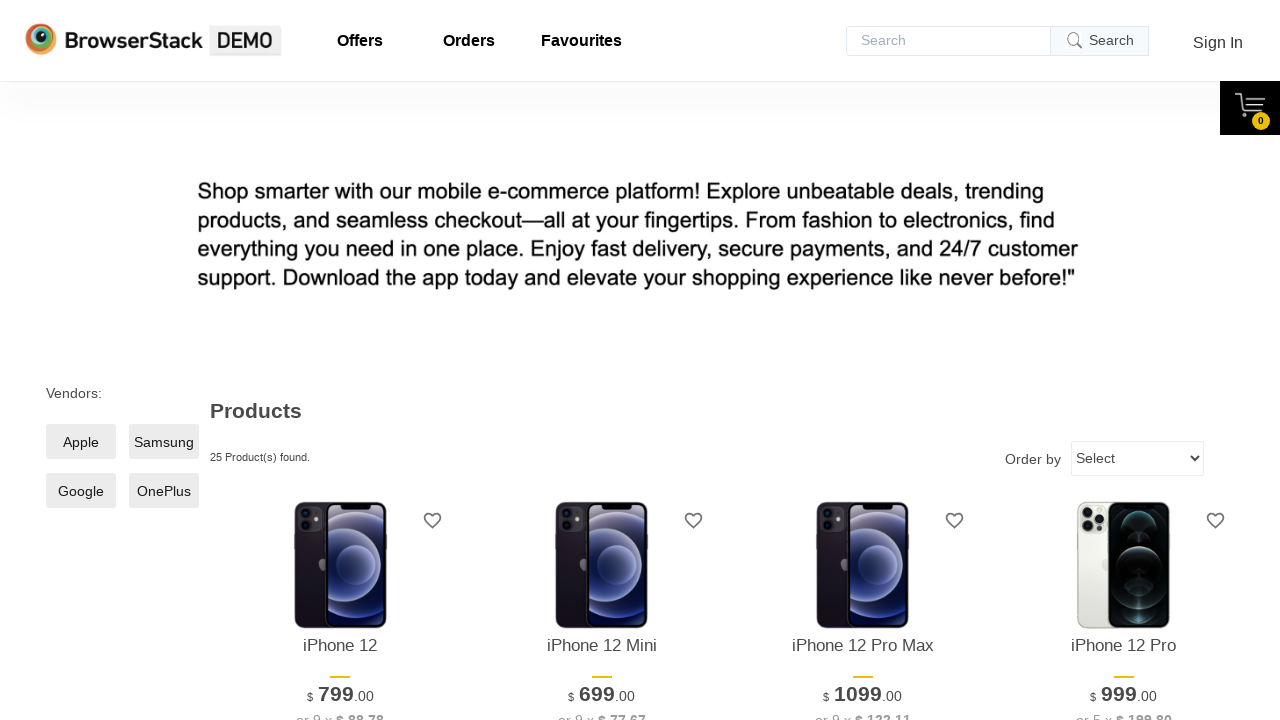

Waited for StackDemo page title to load
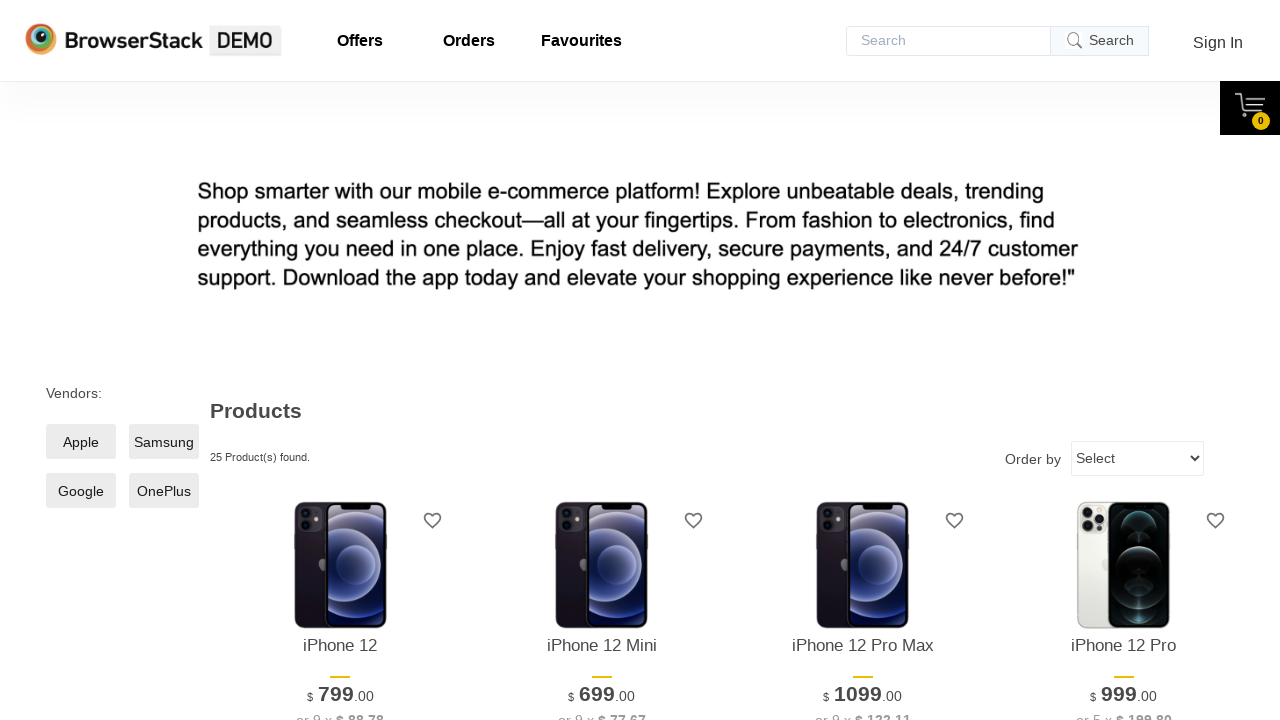

Clicked on Apple products filter at (81, 442) on xpath=//*[@id='__next']/div/div/main/div[1]/div[1]/label/span
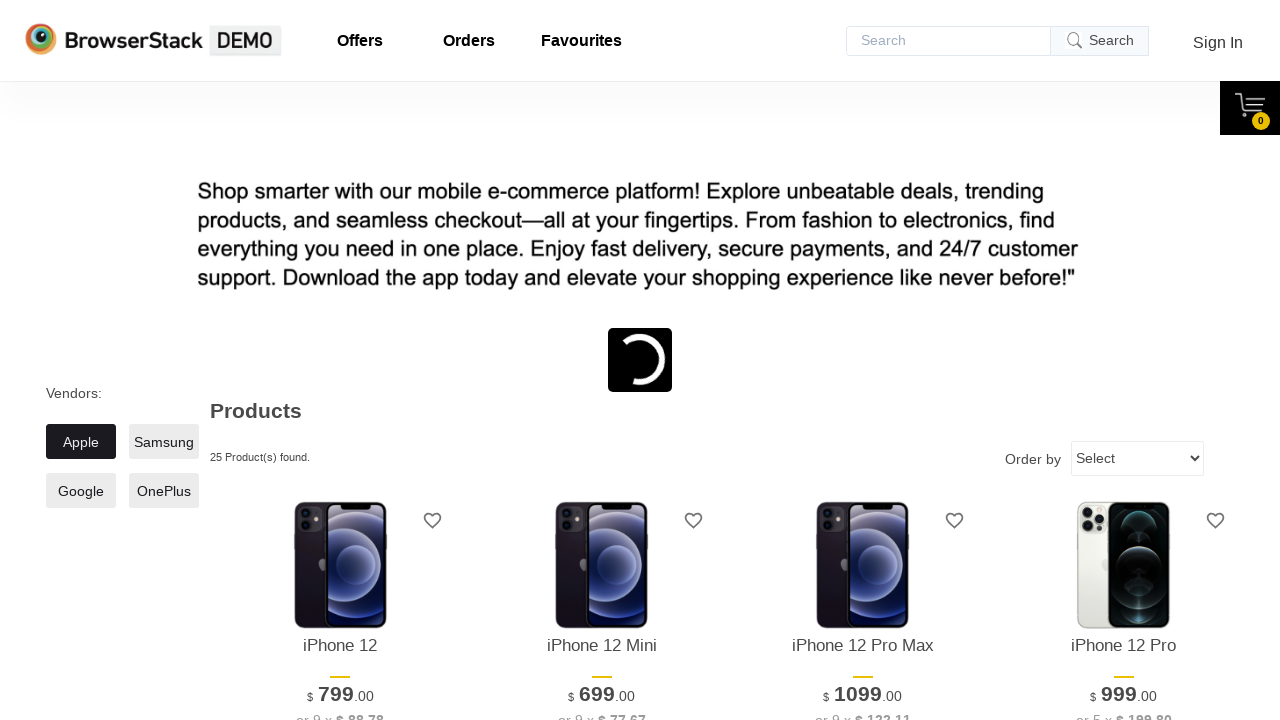

Waited for product element to appear
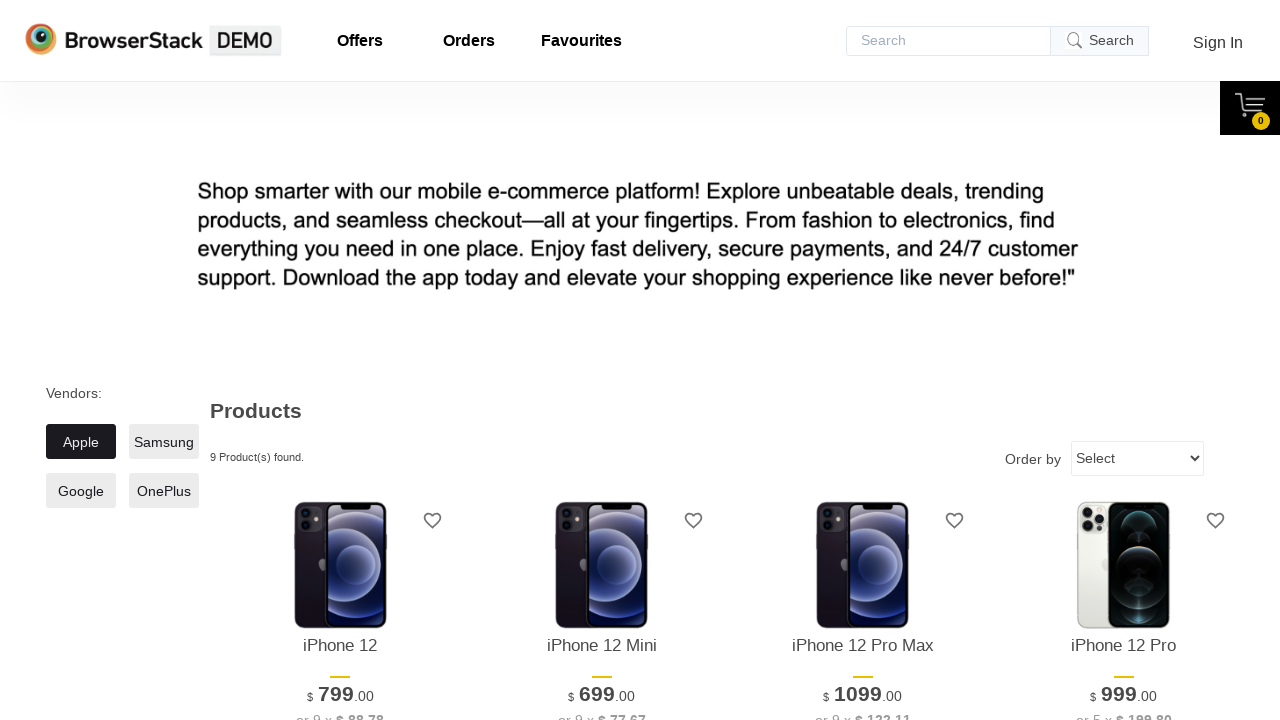

Retrieved product name: iPhone 12
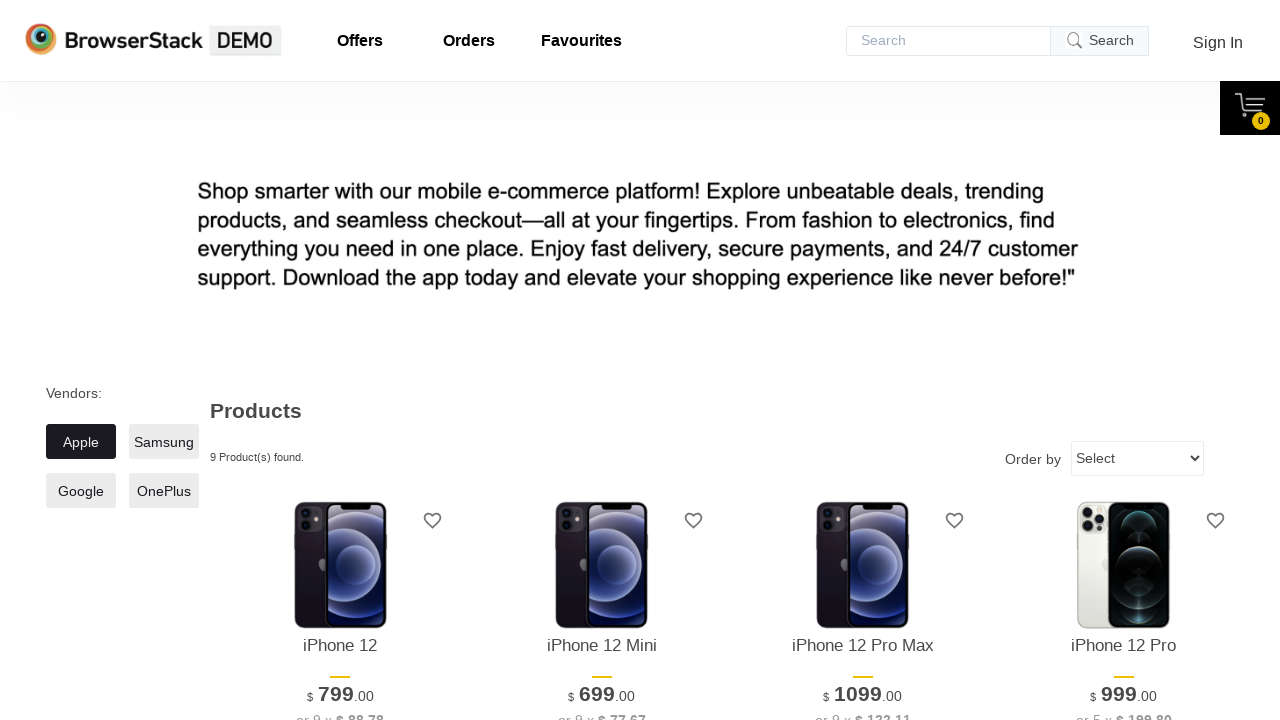

Clicked add to cart button for Apple product at (340, 361) on xpath=//*[@id='1']/div[4]
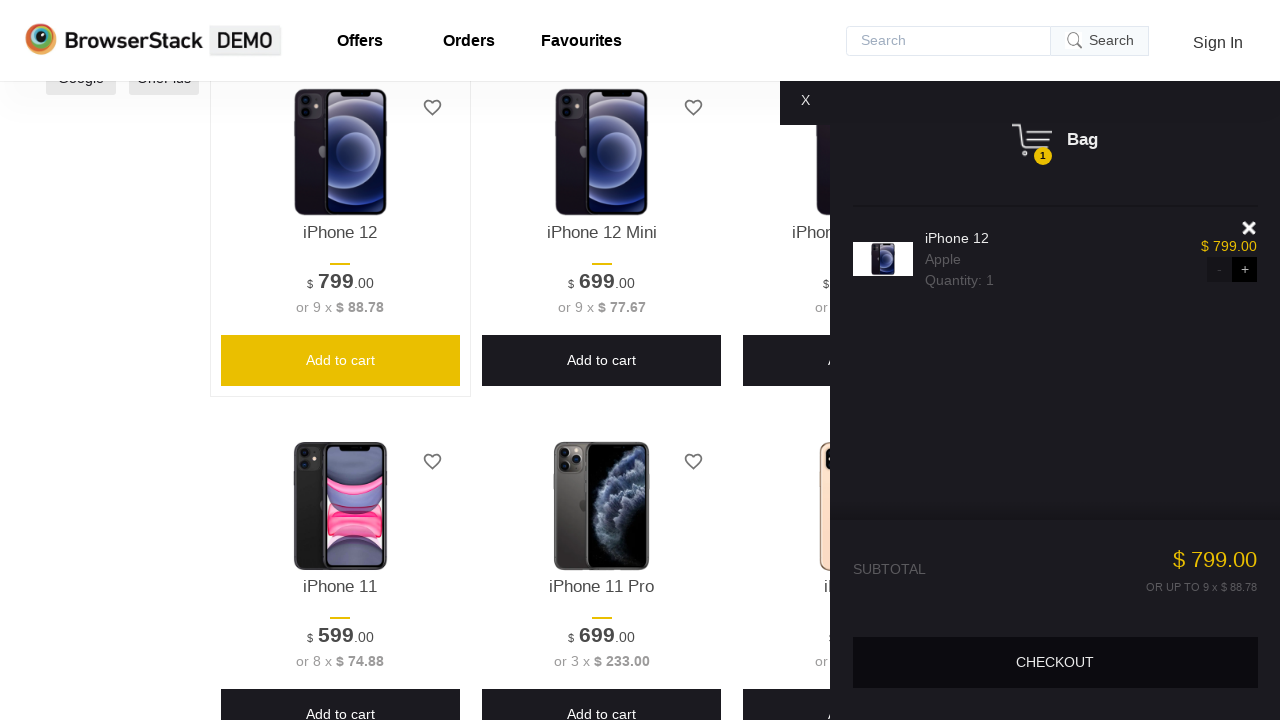

Waited for cart pane to display
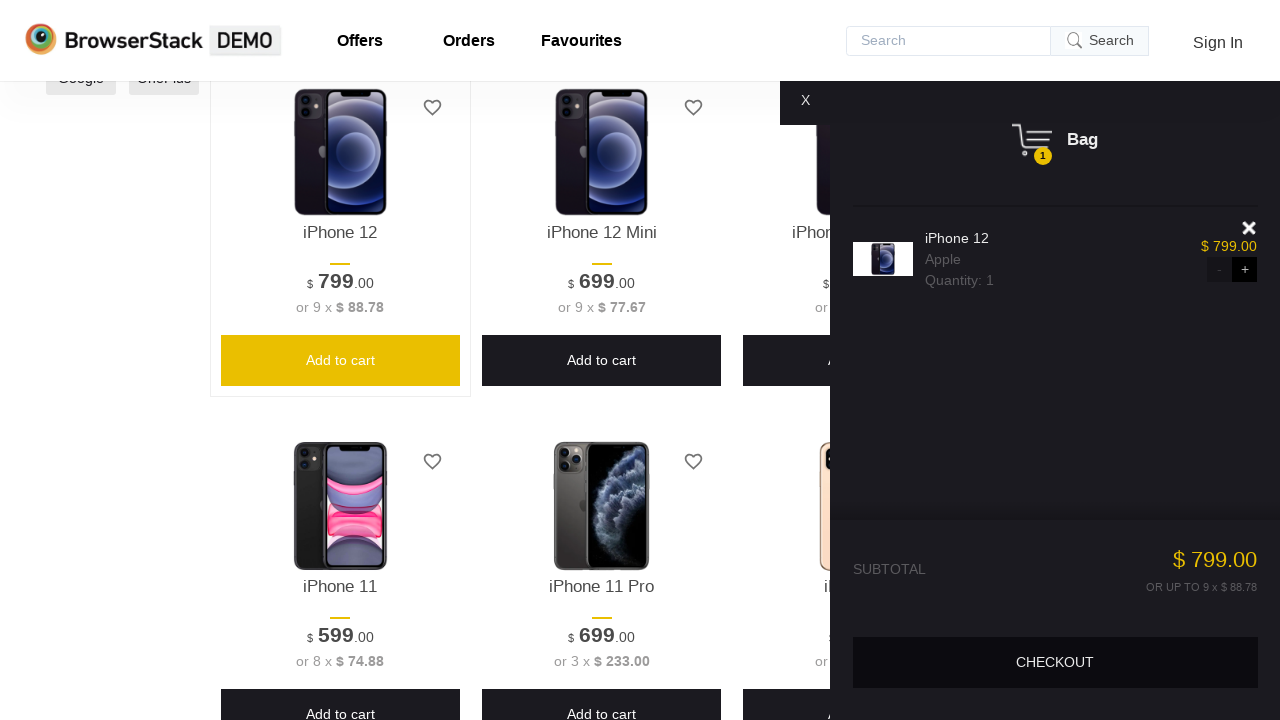

Retrieved product name from cart: iPhone 12
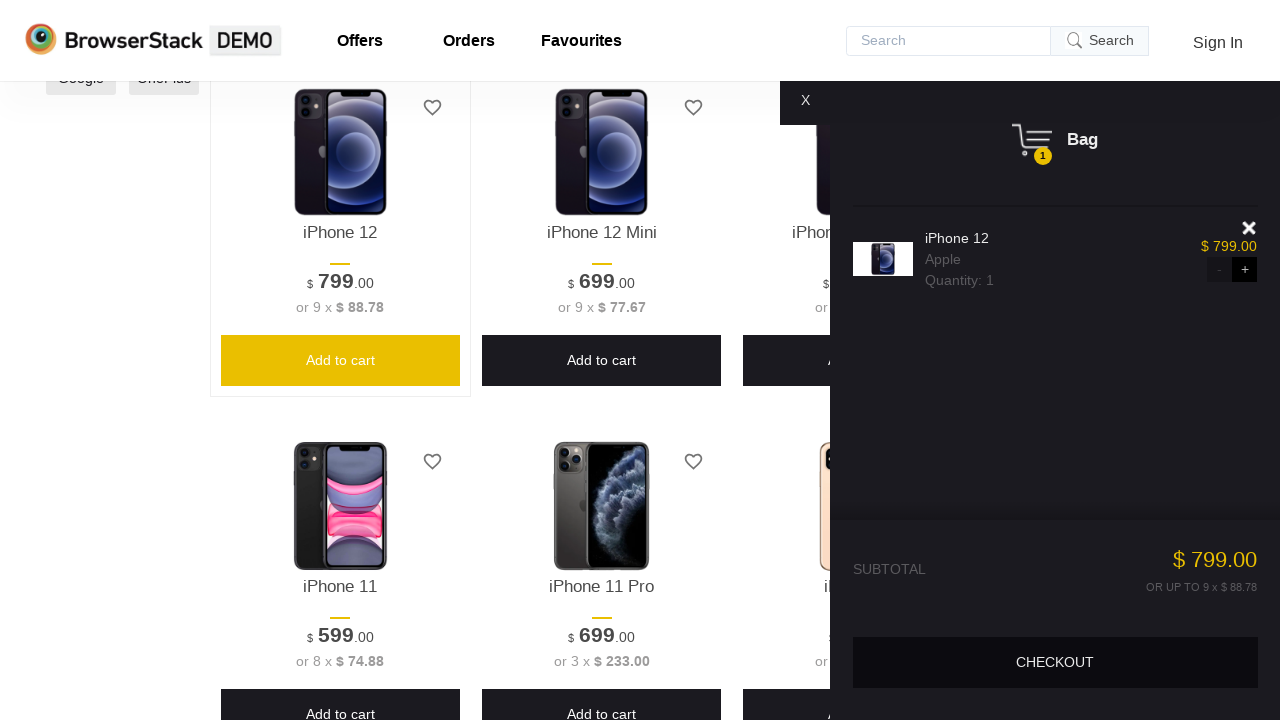

Verified product 'iPhone 12' was successfully added to cart
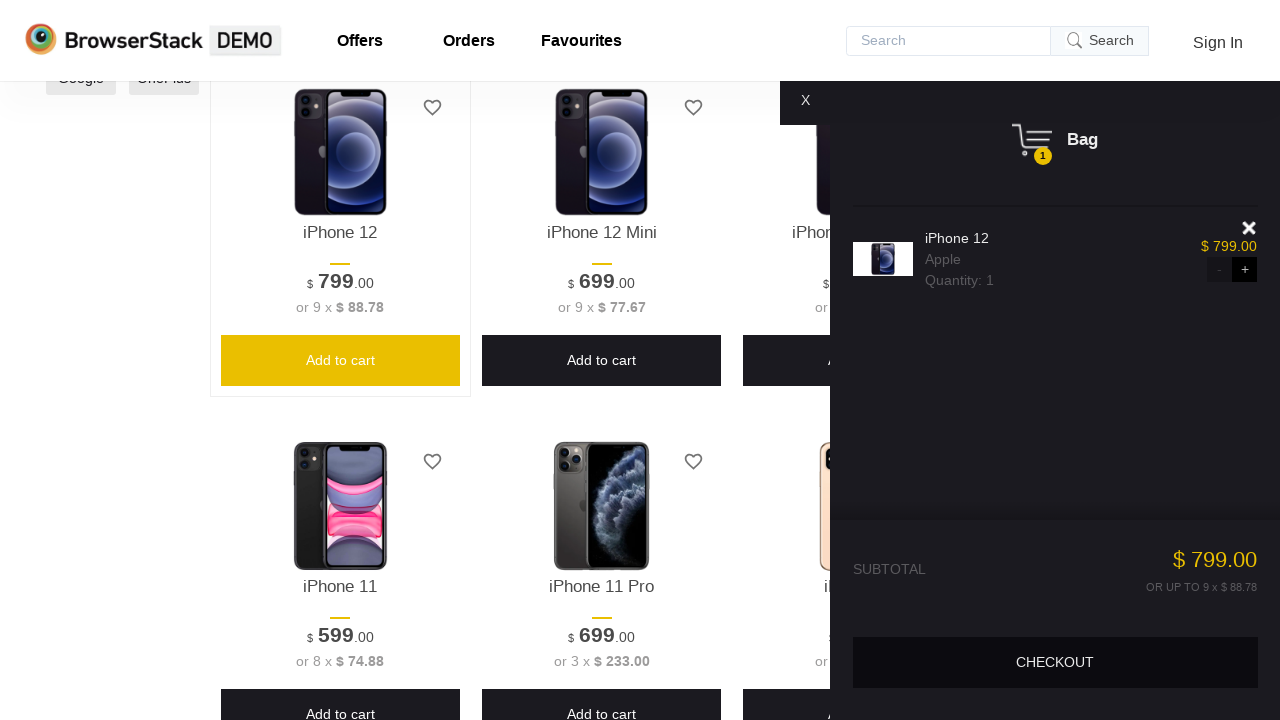

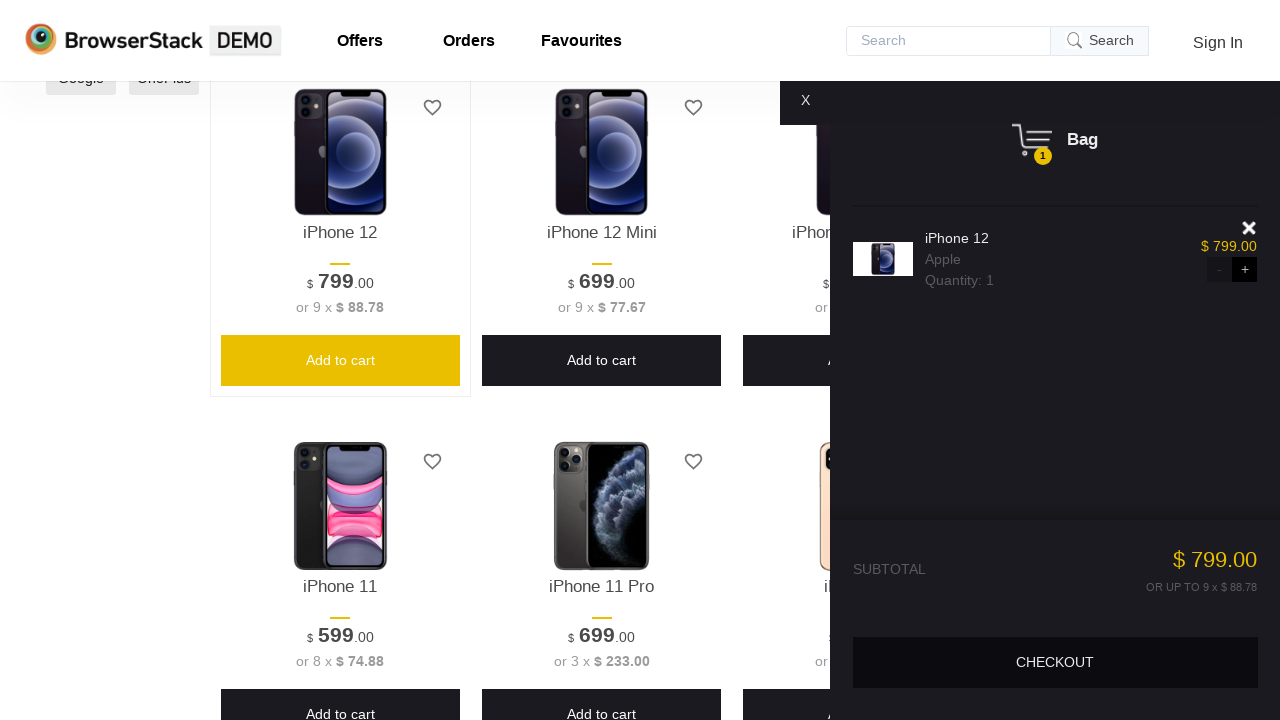